Tests dropdown selection functionality by selecting options using three different methods: by index, by visible text, and by value attribute.

Starting URL: https://demoqa.com/select-menu

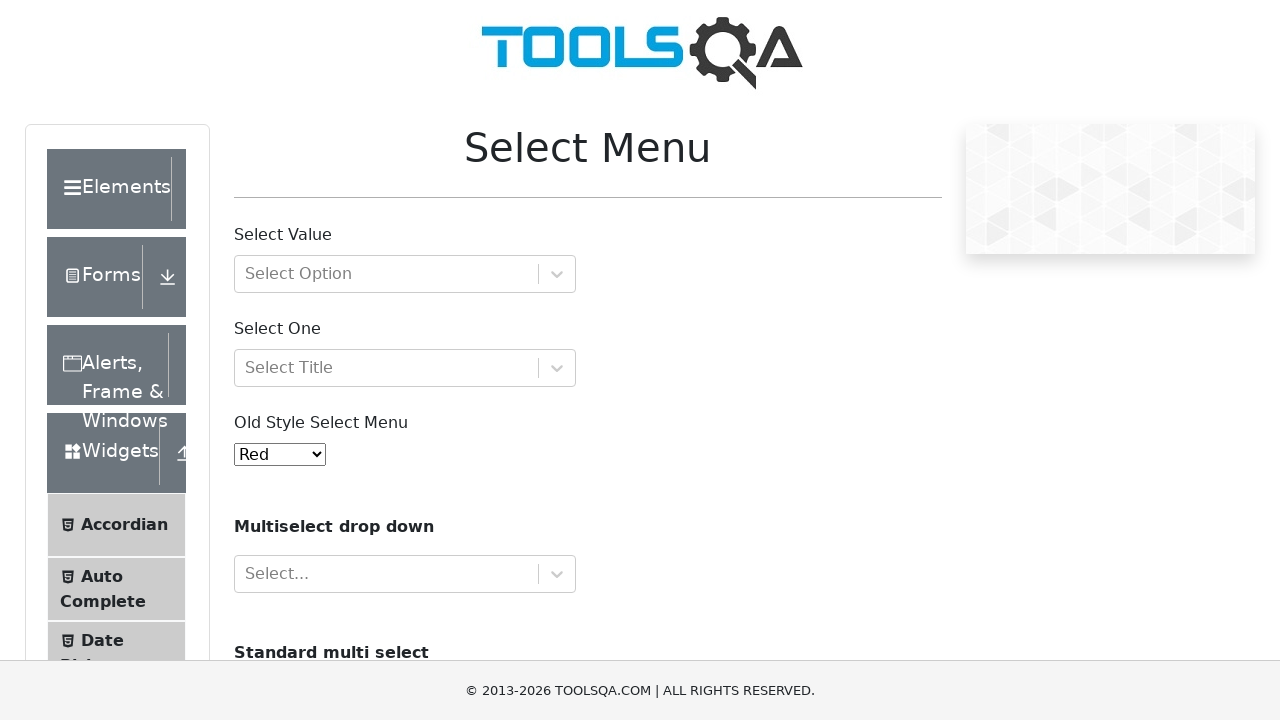

Old style select menu loaded
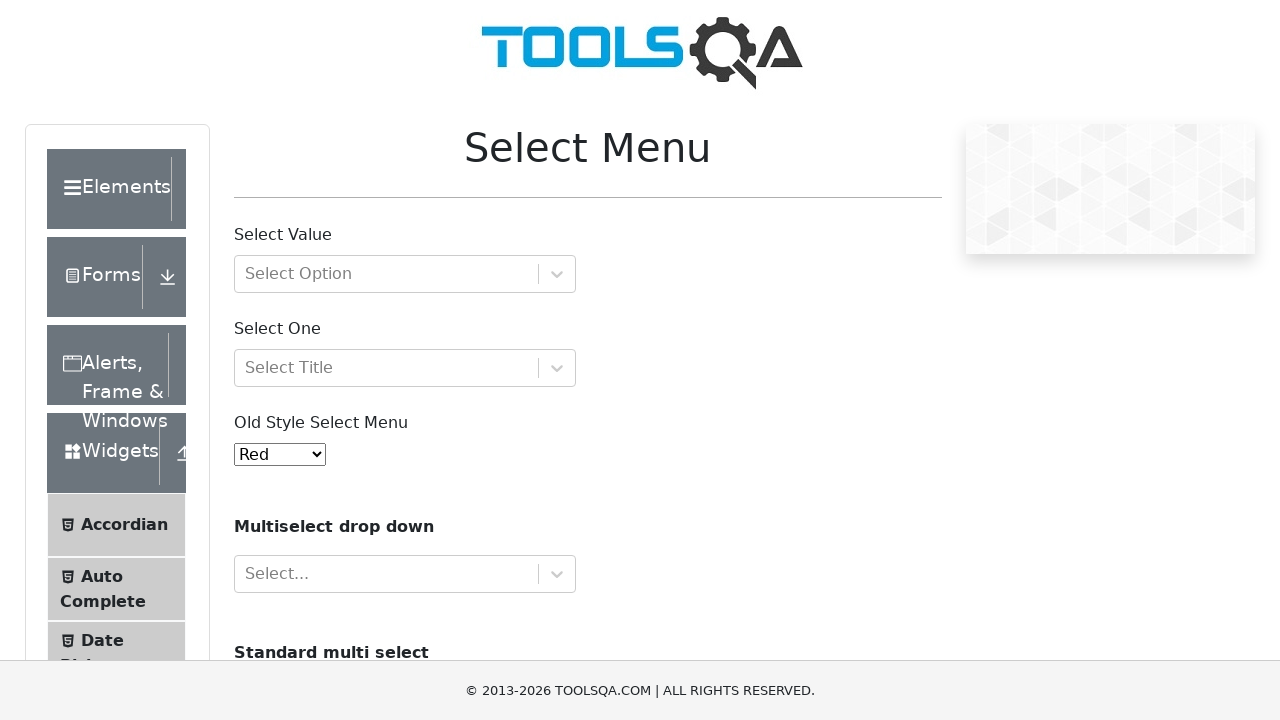

Selected option by index 4 (Purple) on #oldSelectMenu
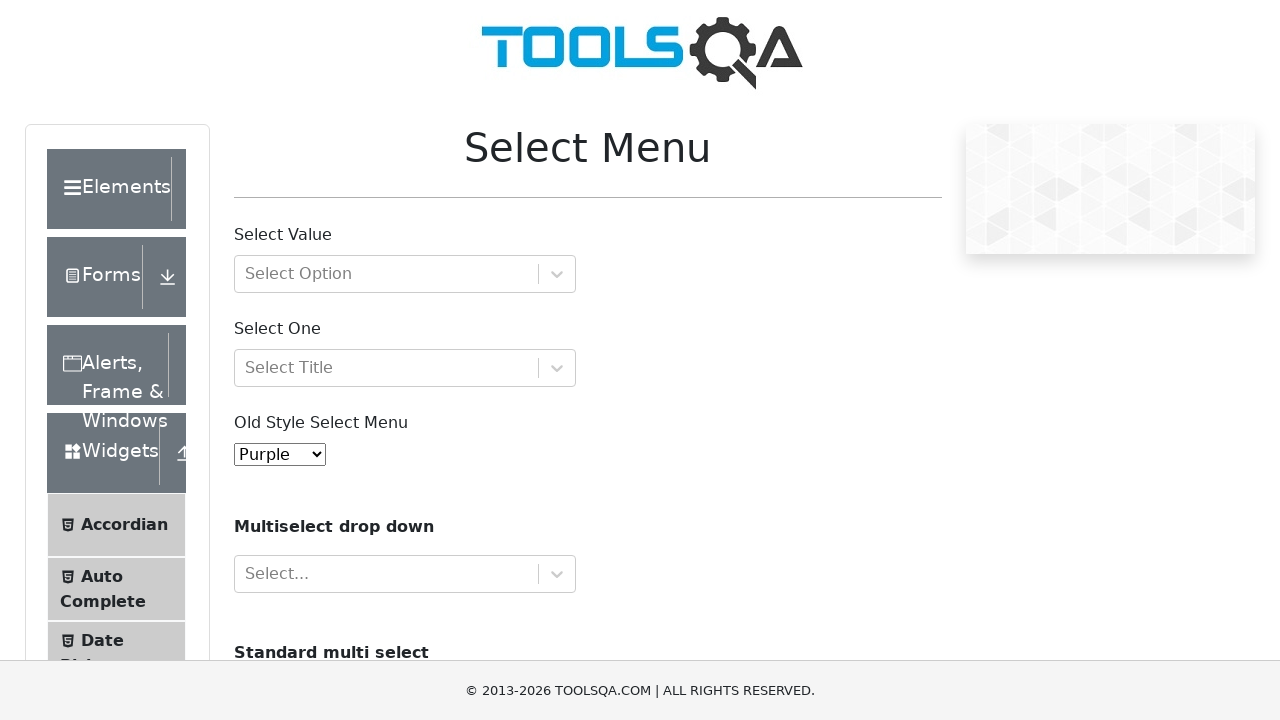

Selected option by visible text (Magenta) on #oldSelectMenu
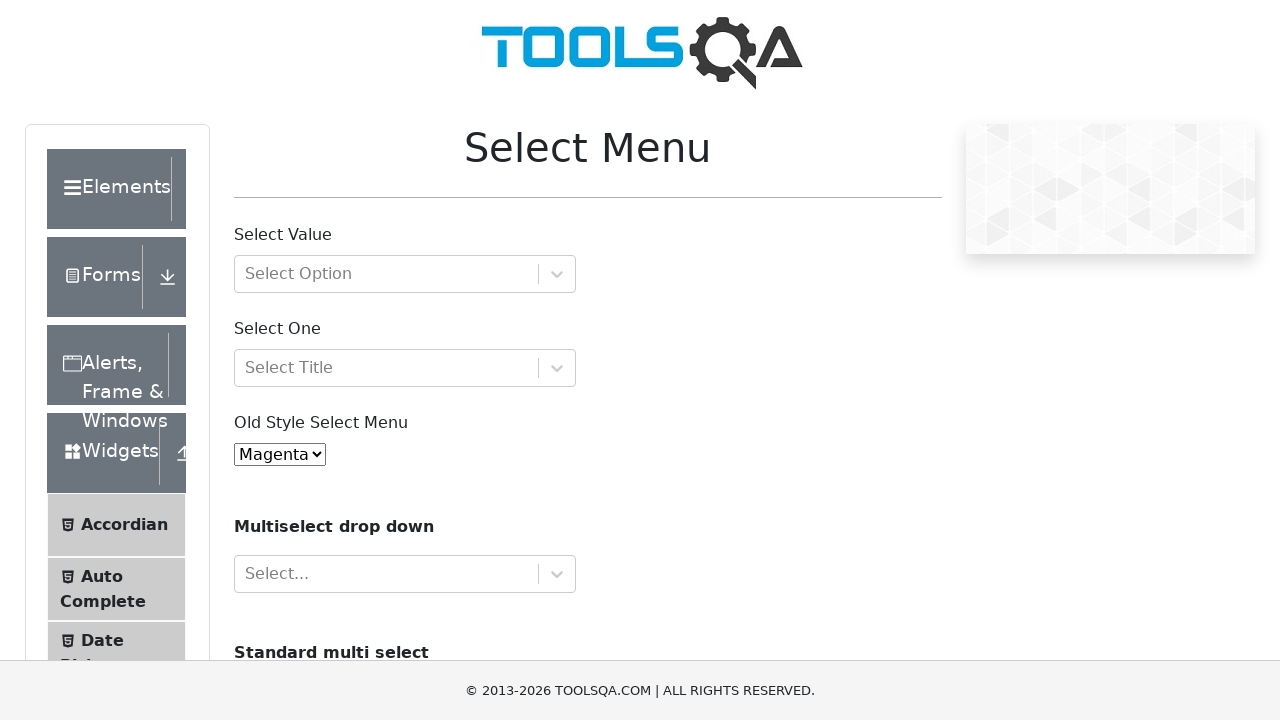

Selected option by value attribute (White) on #oldSelectMenu
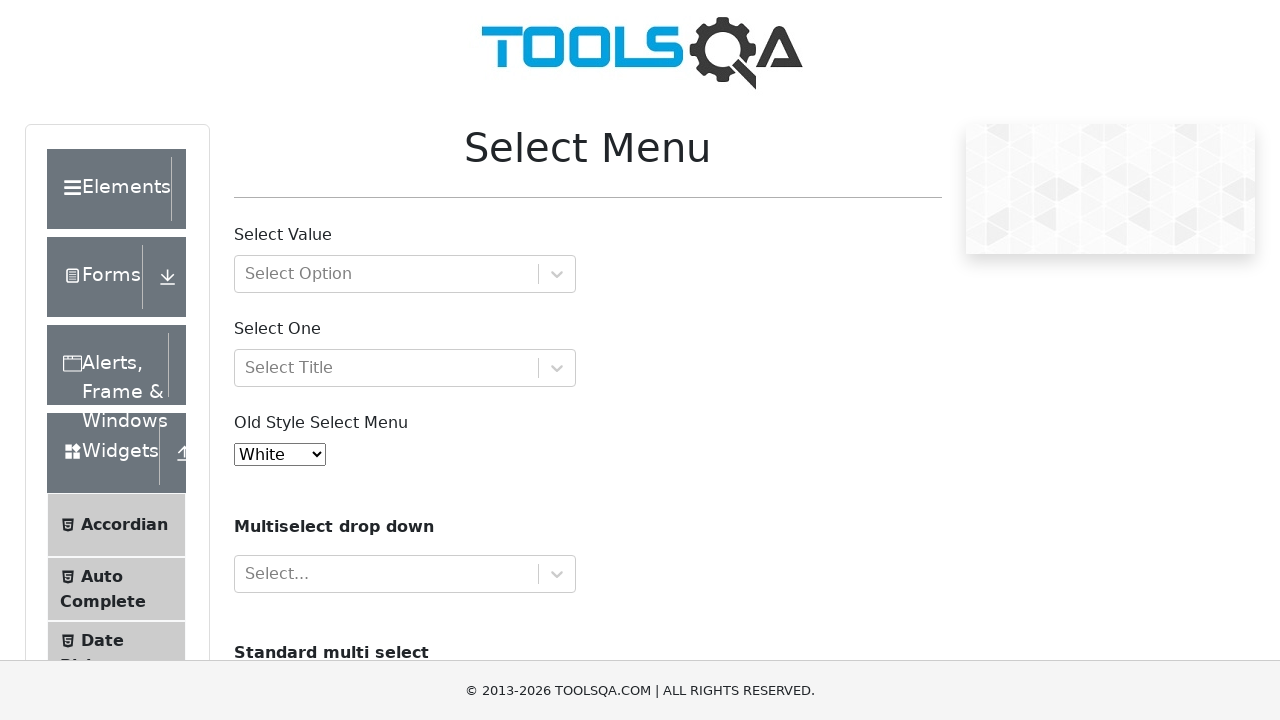

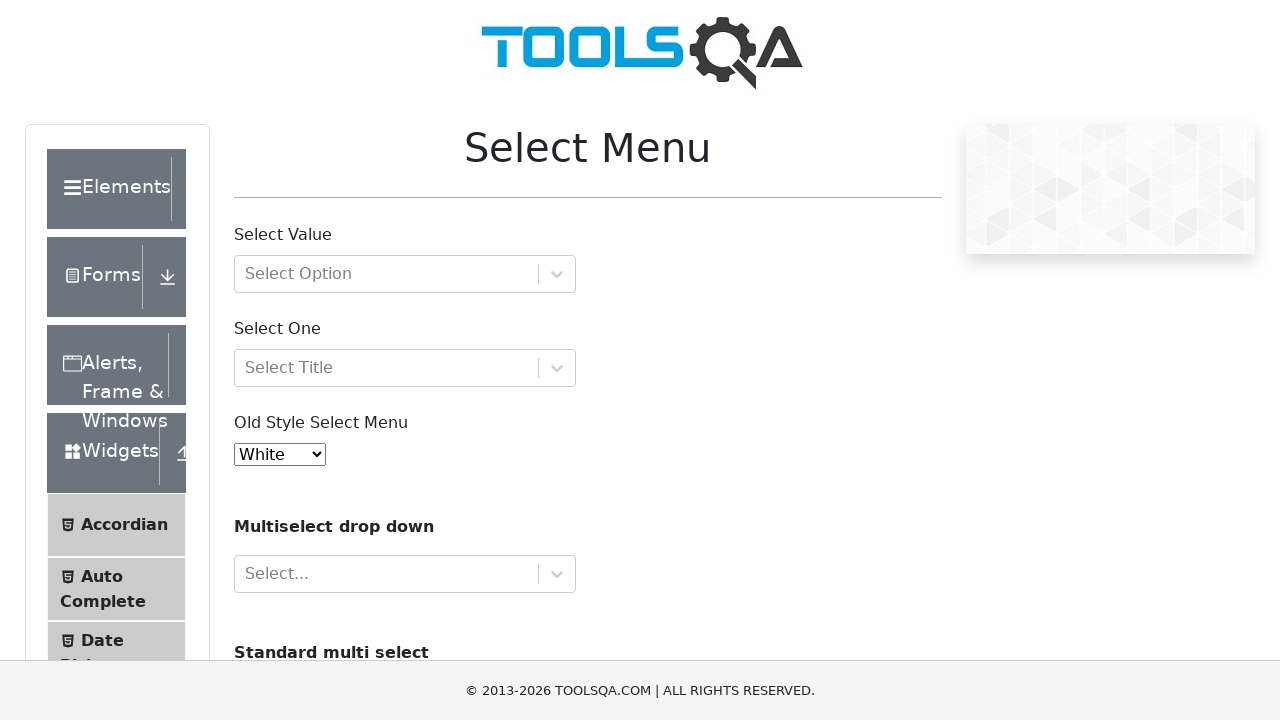